Tests basic navigation on the Playwright documentation site by clicking the "Get started" link

Starting URL: https://playwright.dev/

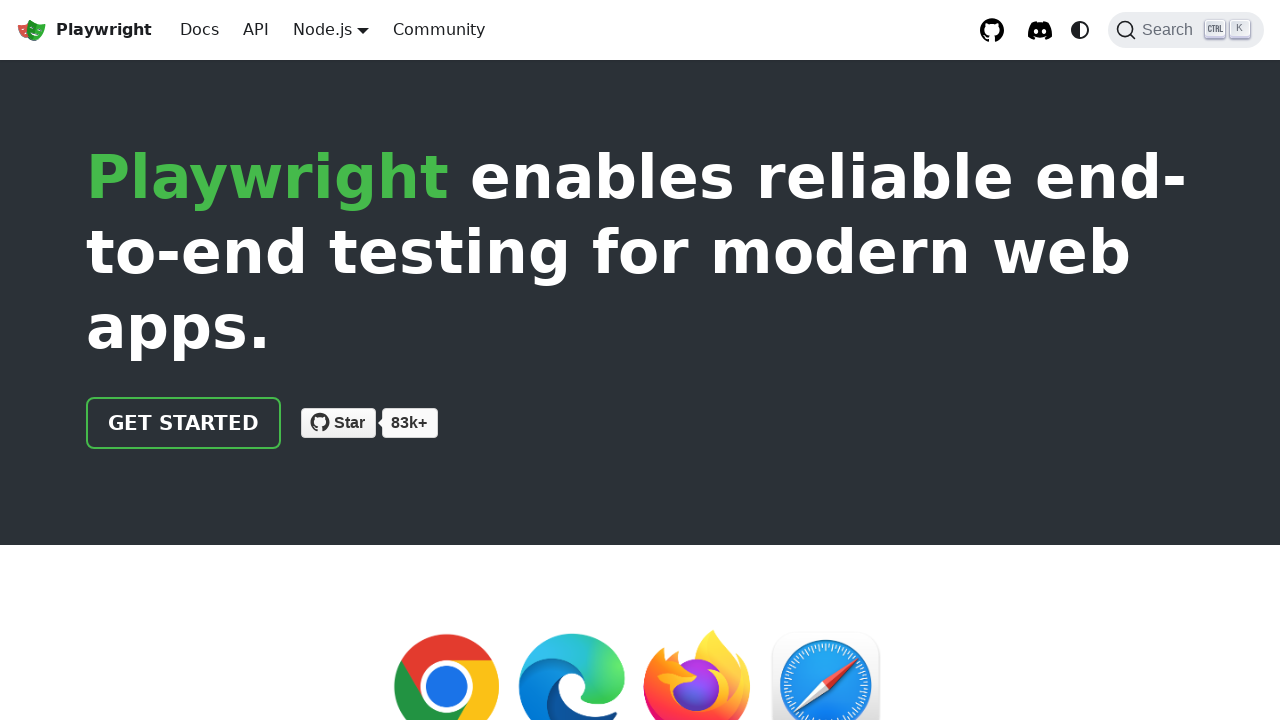

Clicked 'Get started' link on Playwright documentation homepage at (184, 423) on text=Get started
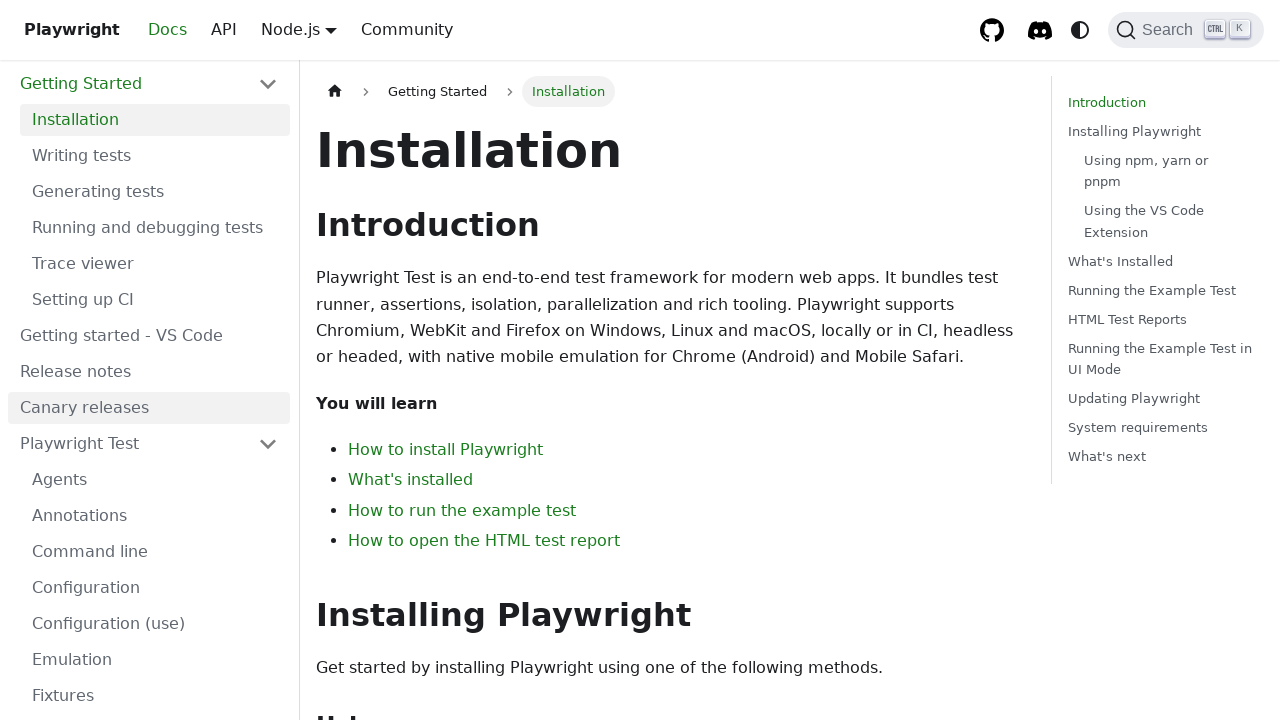

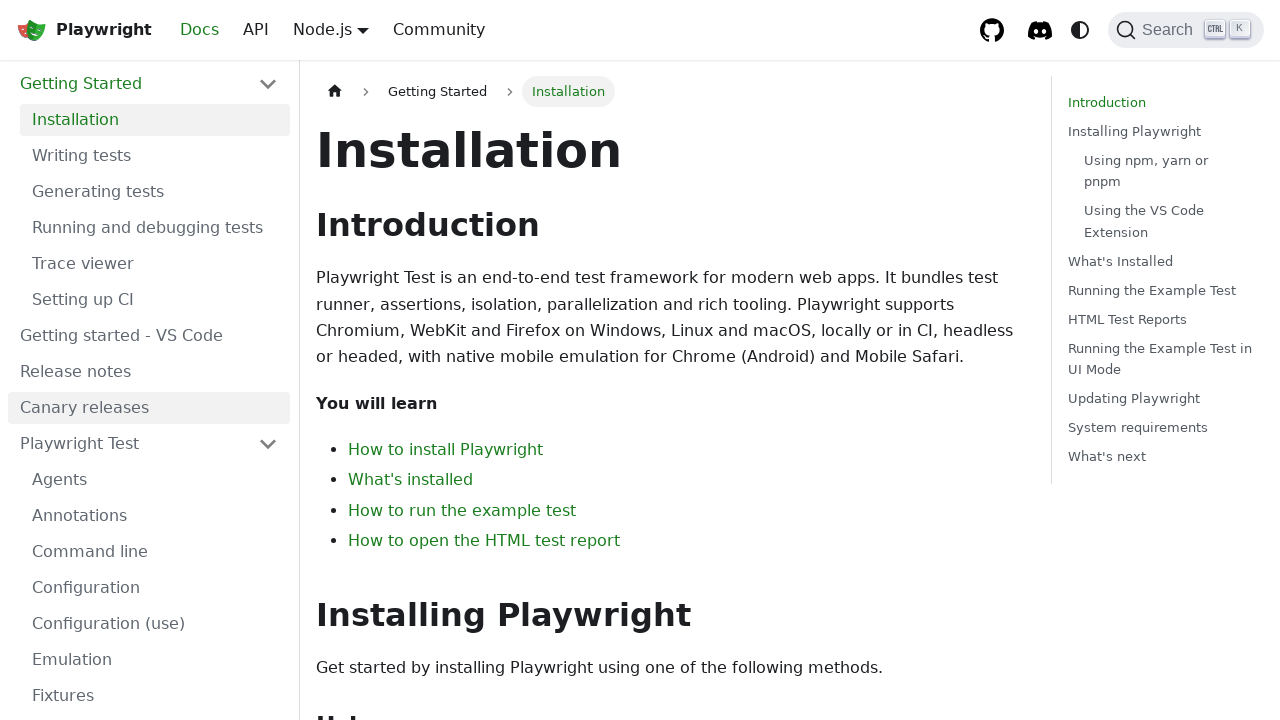